Navigates to DuckDuckGo and verifies the logo is displayed

Starting URL: https://duckduckgo.com/

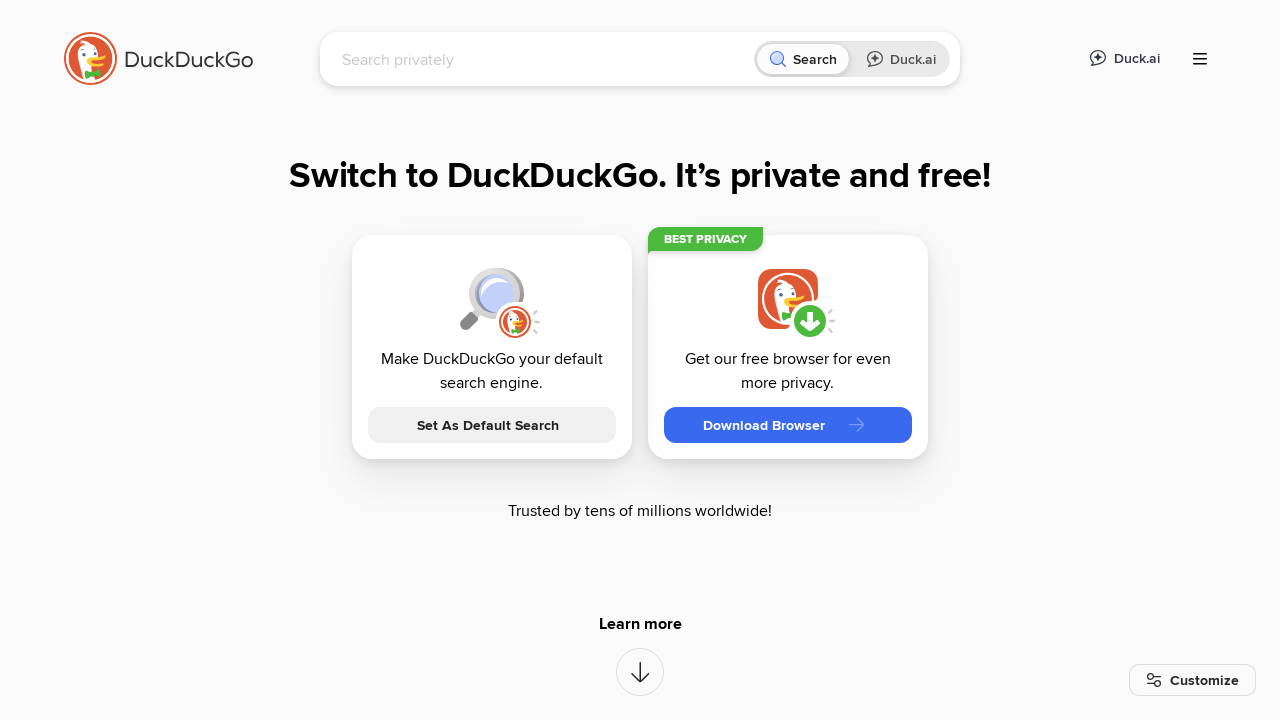

Located DuckDuckGo logo element
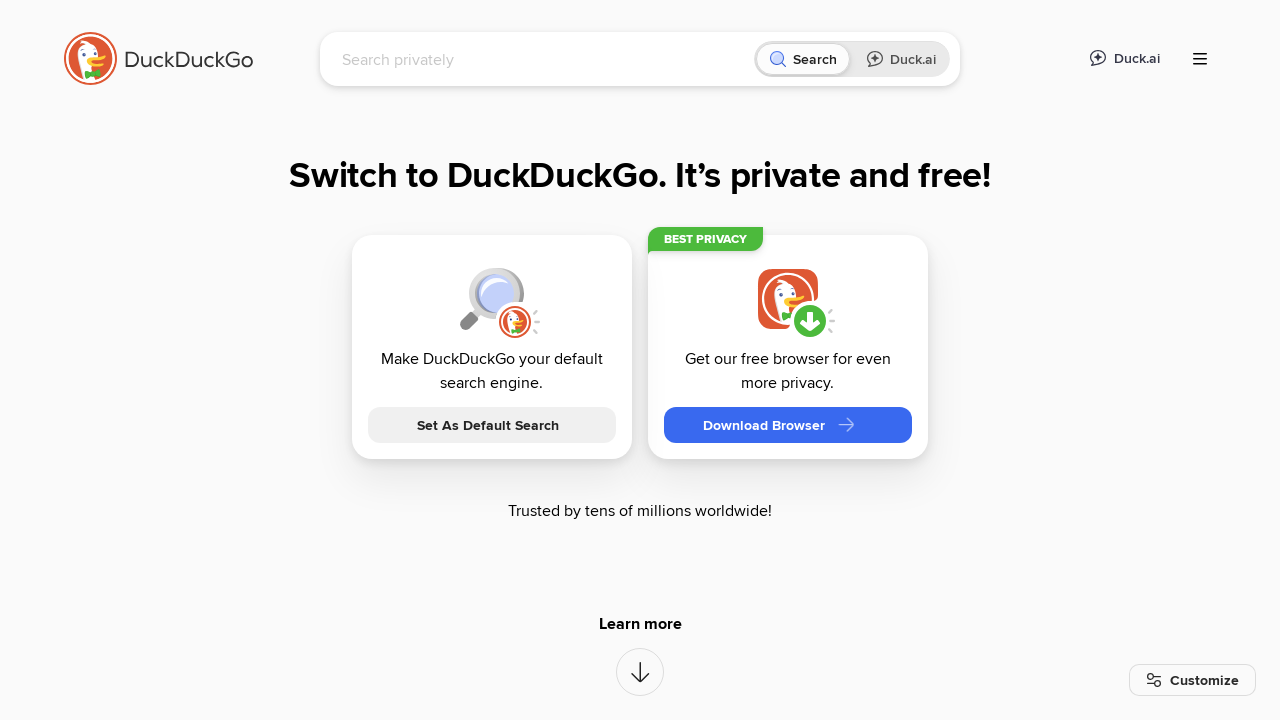

Waited for DuckDuckGo logo to be visible
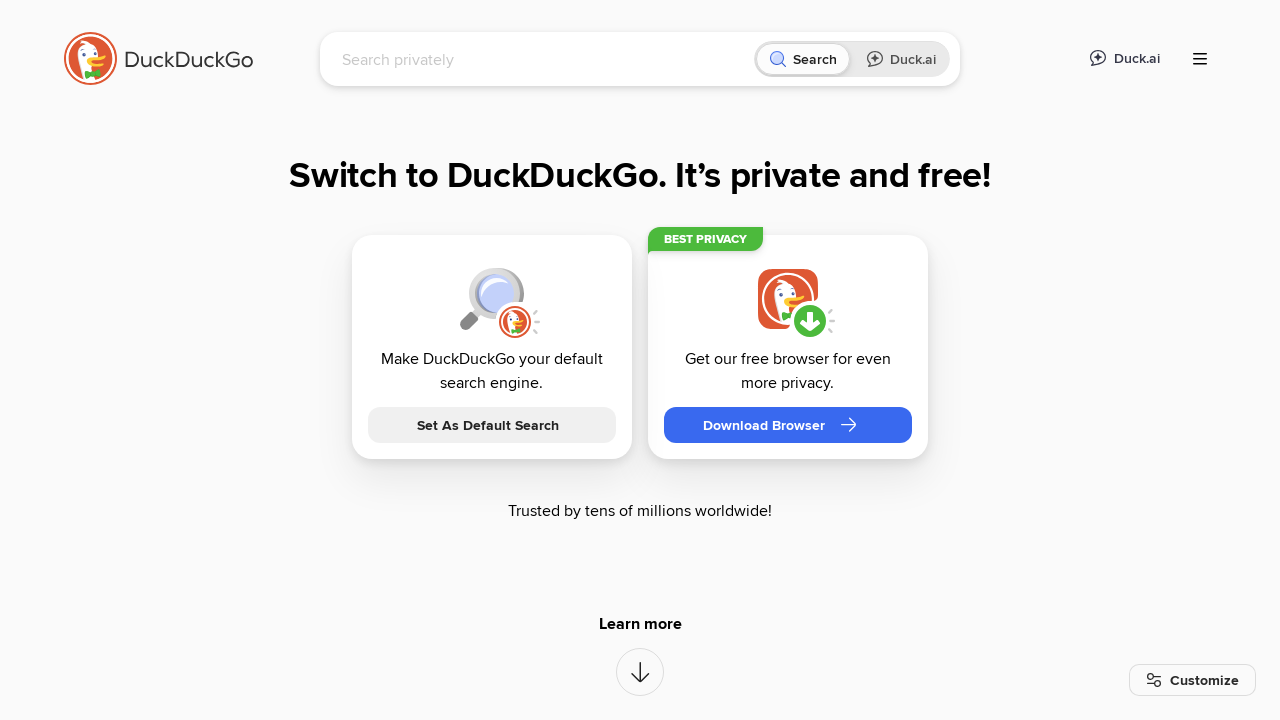

Verified that DuckDuckGo logo is visible
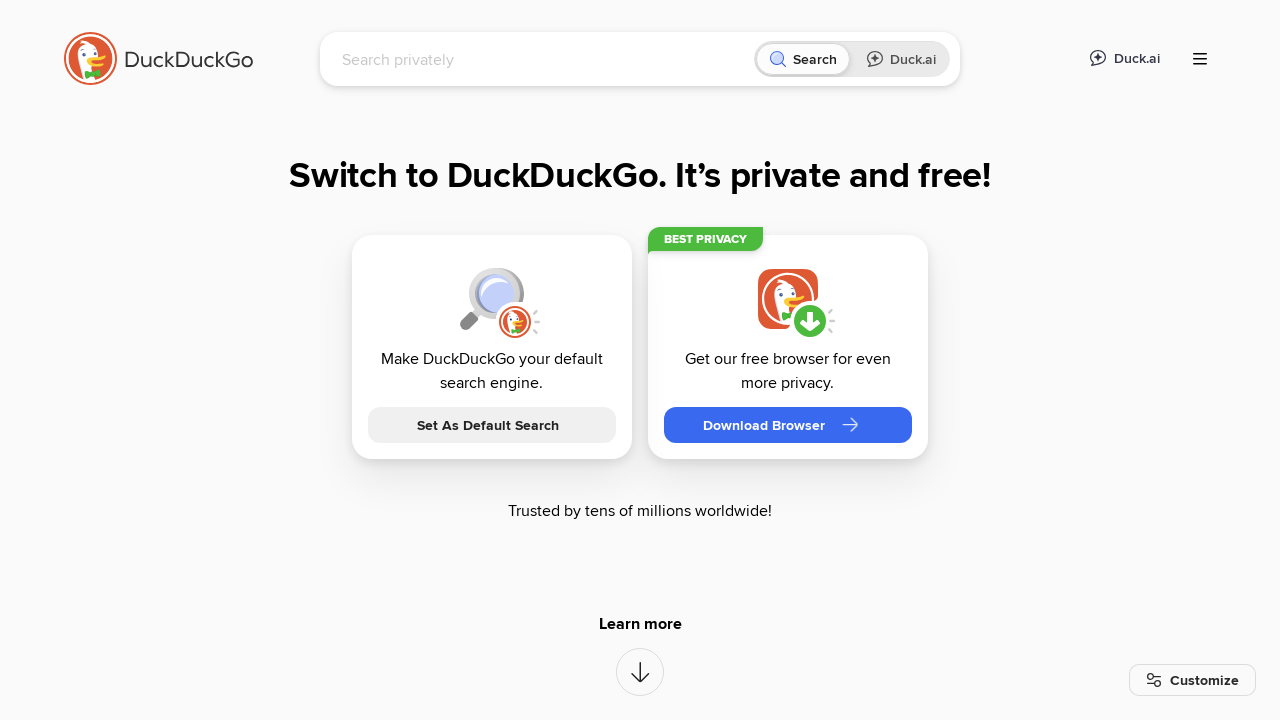

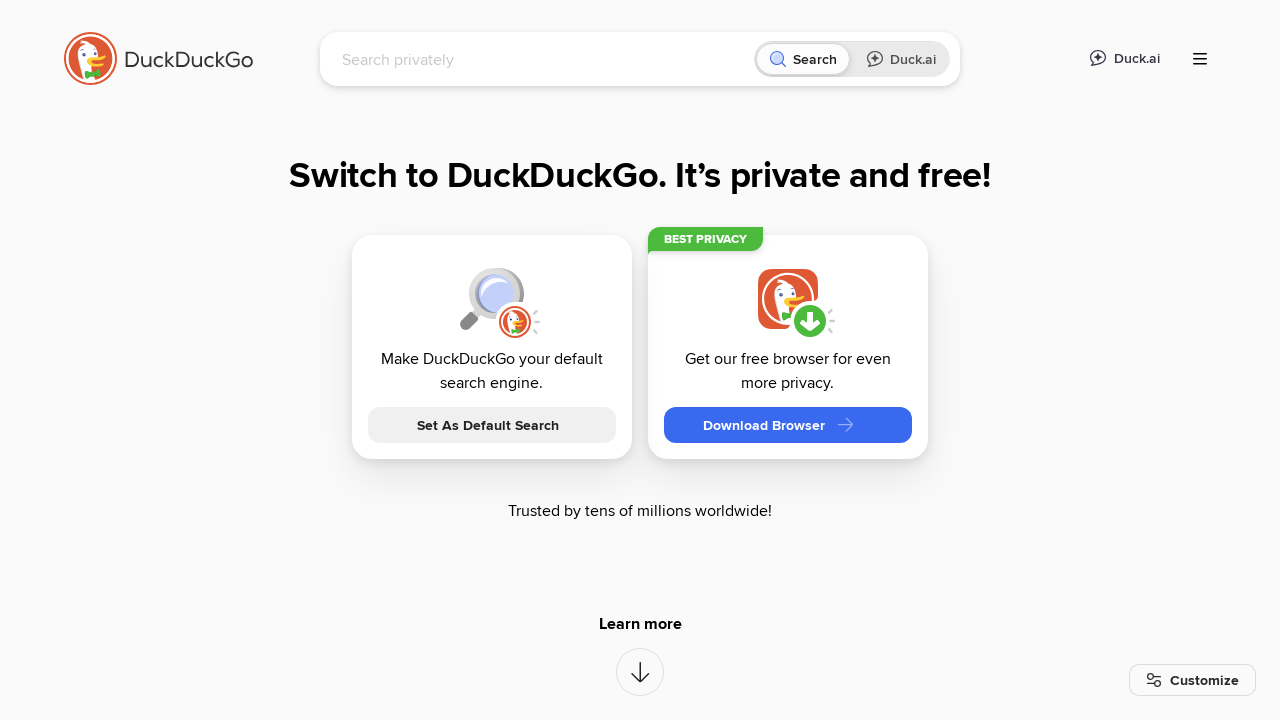